Tests React Semantic UI dropdown selection by choosing an option from the dropdown menu

Starting URL: https://react.semantic-ui.com/maximize/dropdown-example-selection/

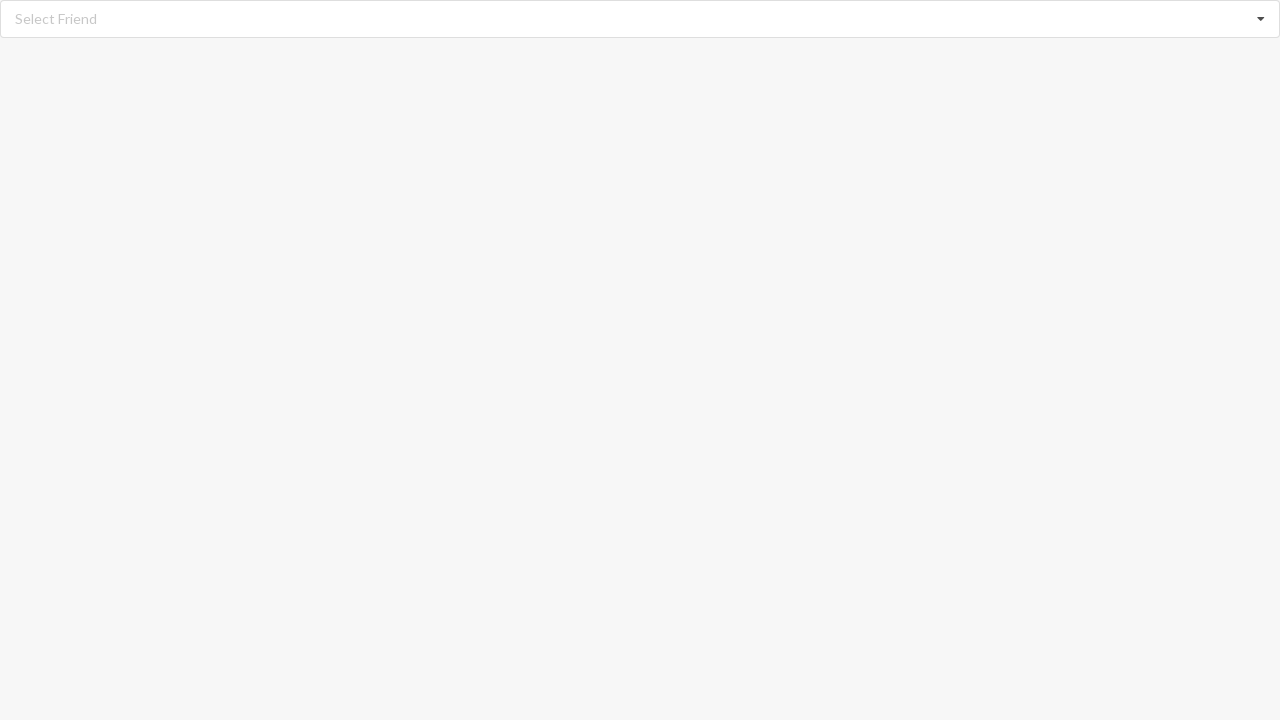

Clicked dropdown to open menu at (640, 19) on div#root
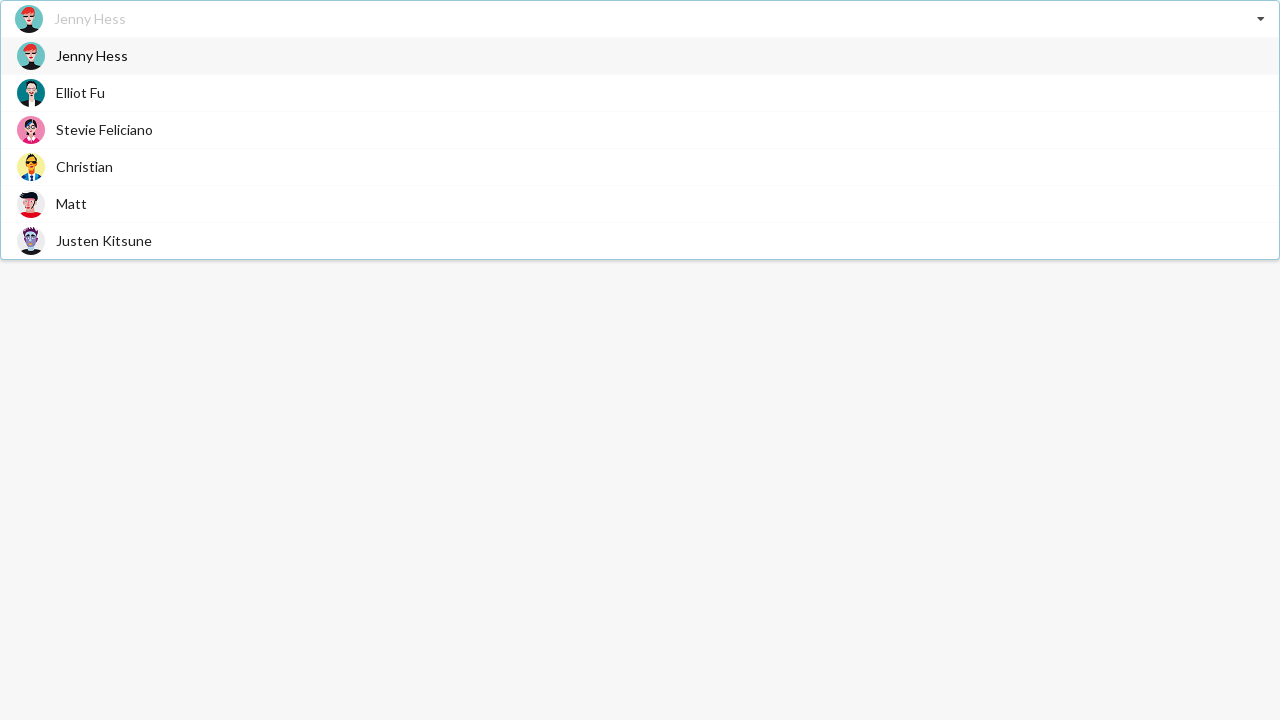

Dropdown menu appeared
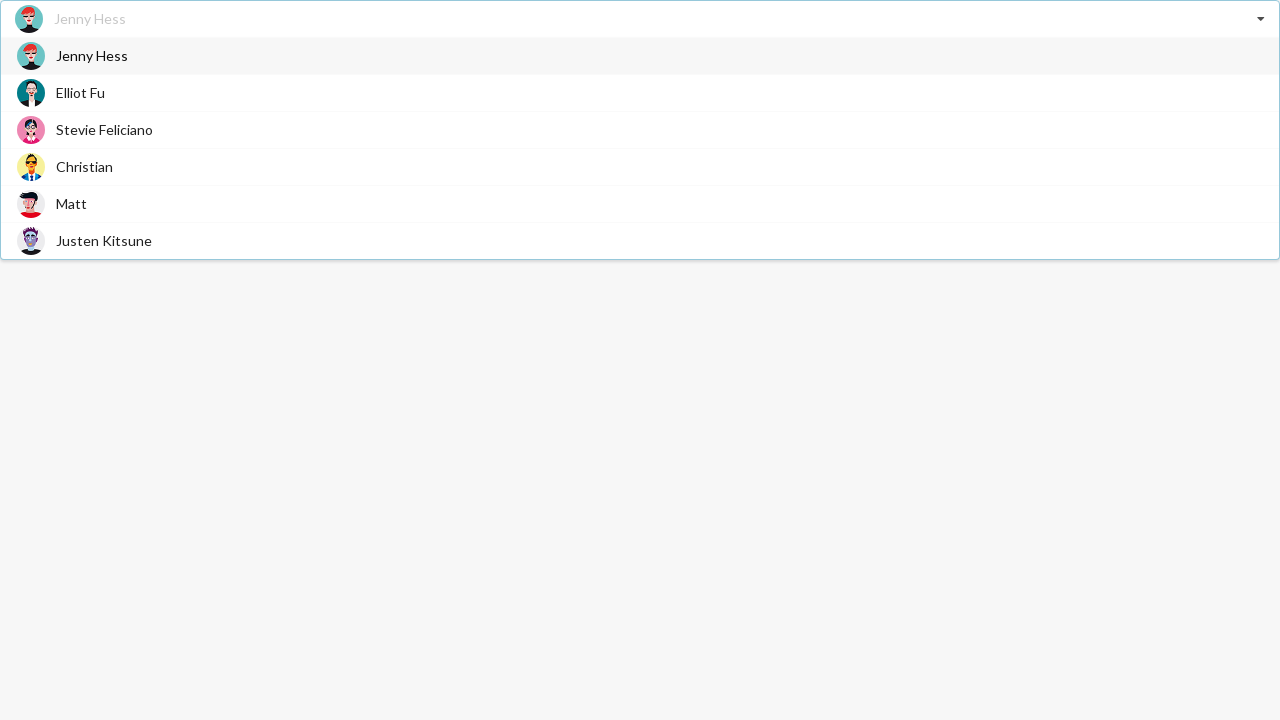

Selected 'Christian' option from dropdown at (640, 166) on xpath=//div[@role='option' and contains(., 'Christian')]
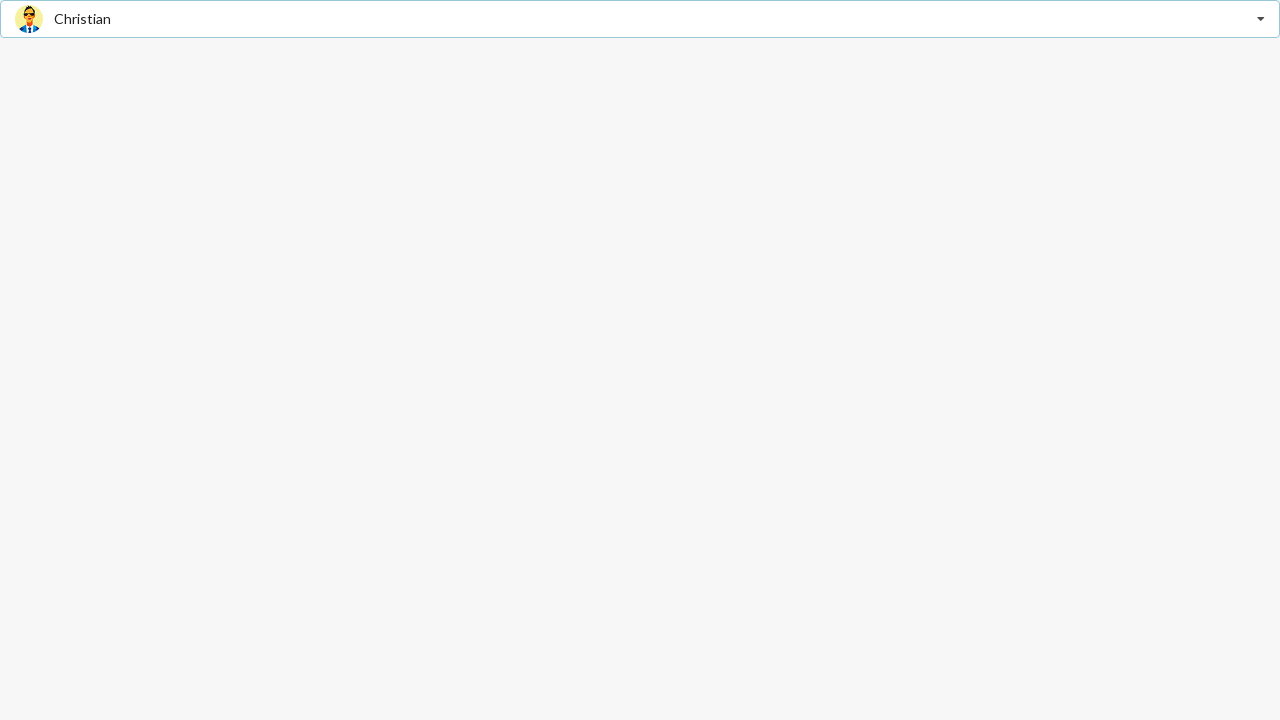

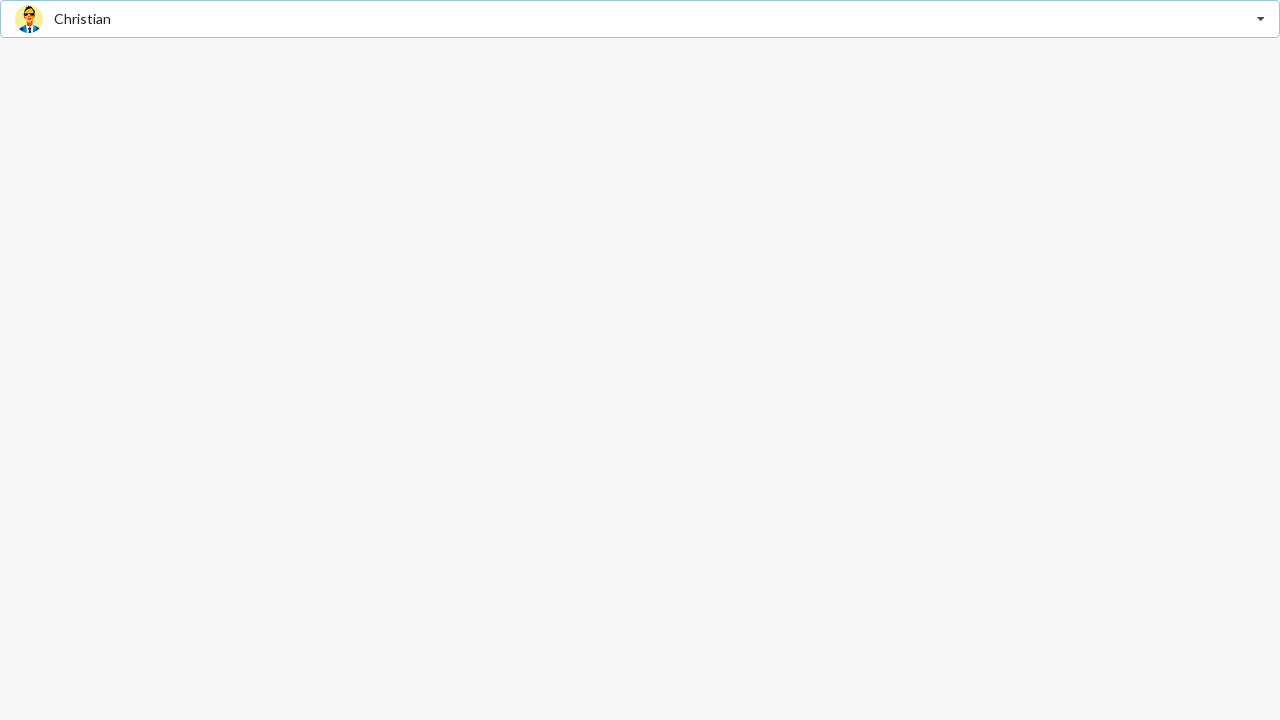